Tests JavaScript alert handling by clicking a button to trigger an alert, verifying its text content, and accepting it

Starting URL: https://the-internet.herokuapp.com/javascript_alerts

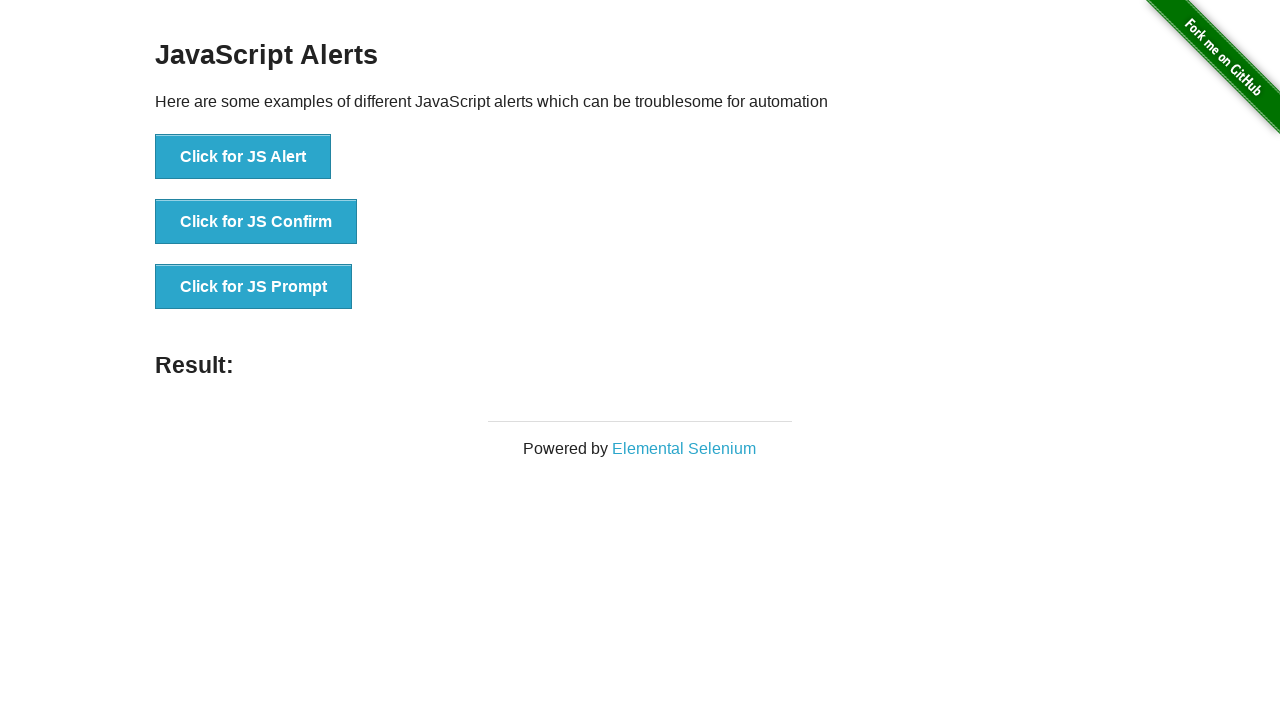

Waited for JS Alert button to load
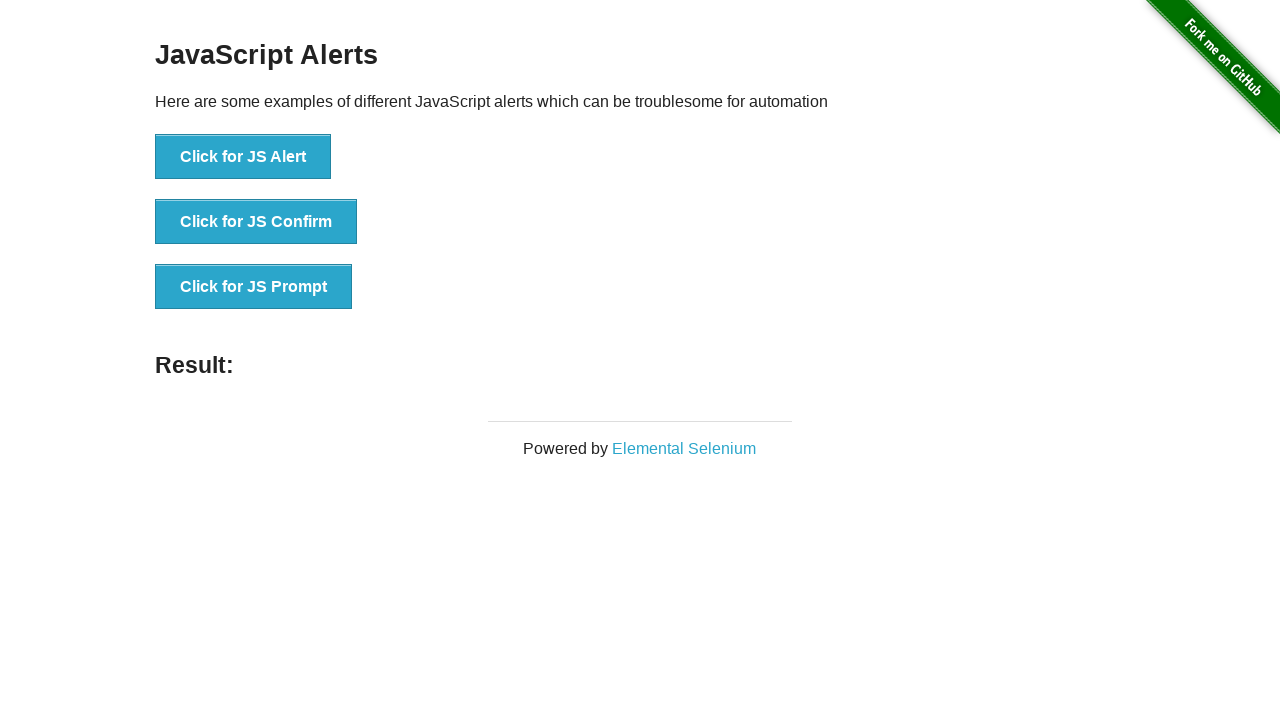

Clicked the JS Alert button to trigger alert at (243, 157) on xpath=//button[text()='Click for JS Alert']
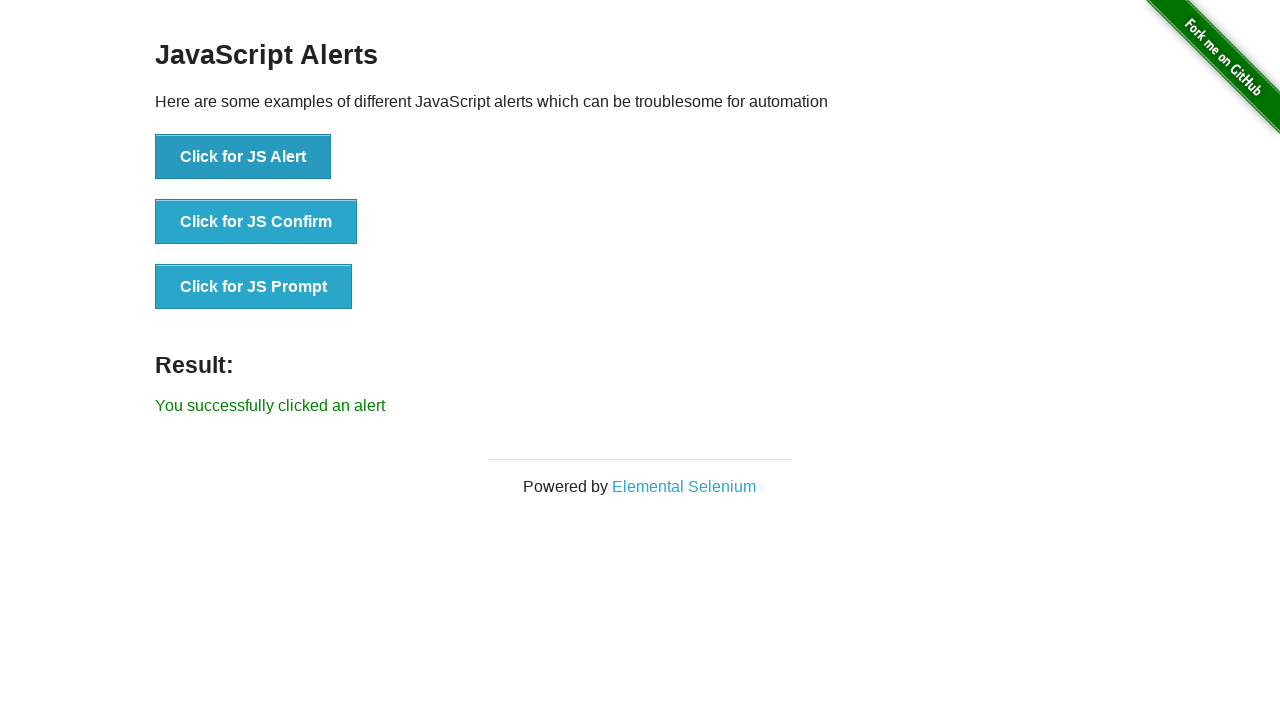

Set up dialog handler to accept alert
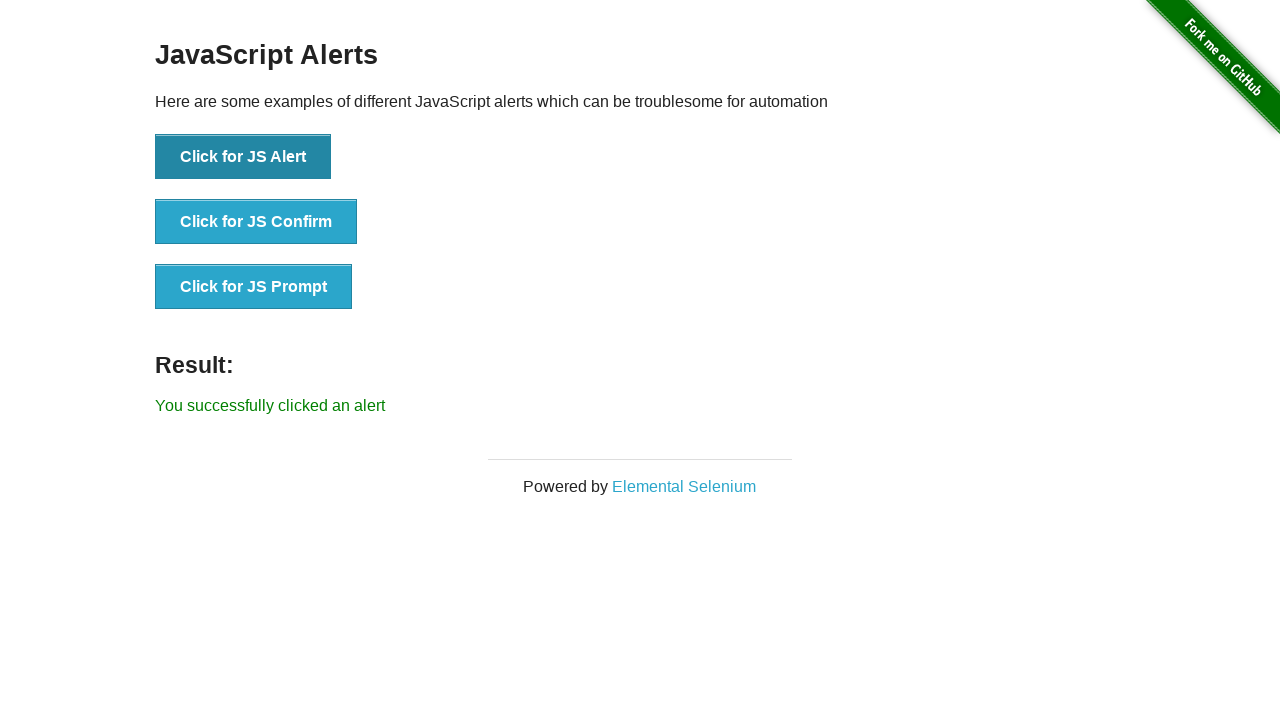

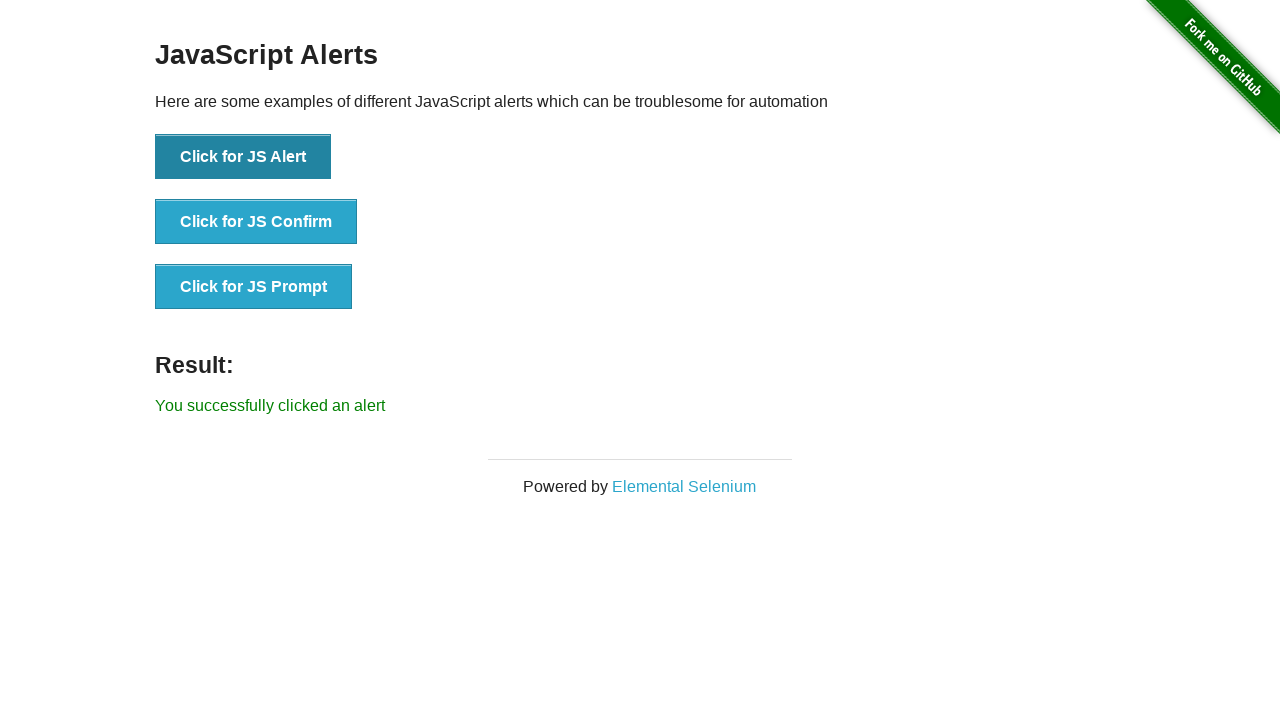